Tests keyboard and mouse interactions on jQuery UI demo site by navigating to the Tooltip page and hovering over tooltip elements within an iframe

Starting URL: https://jqueryui.com/

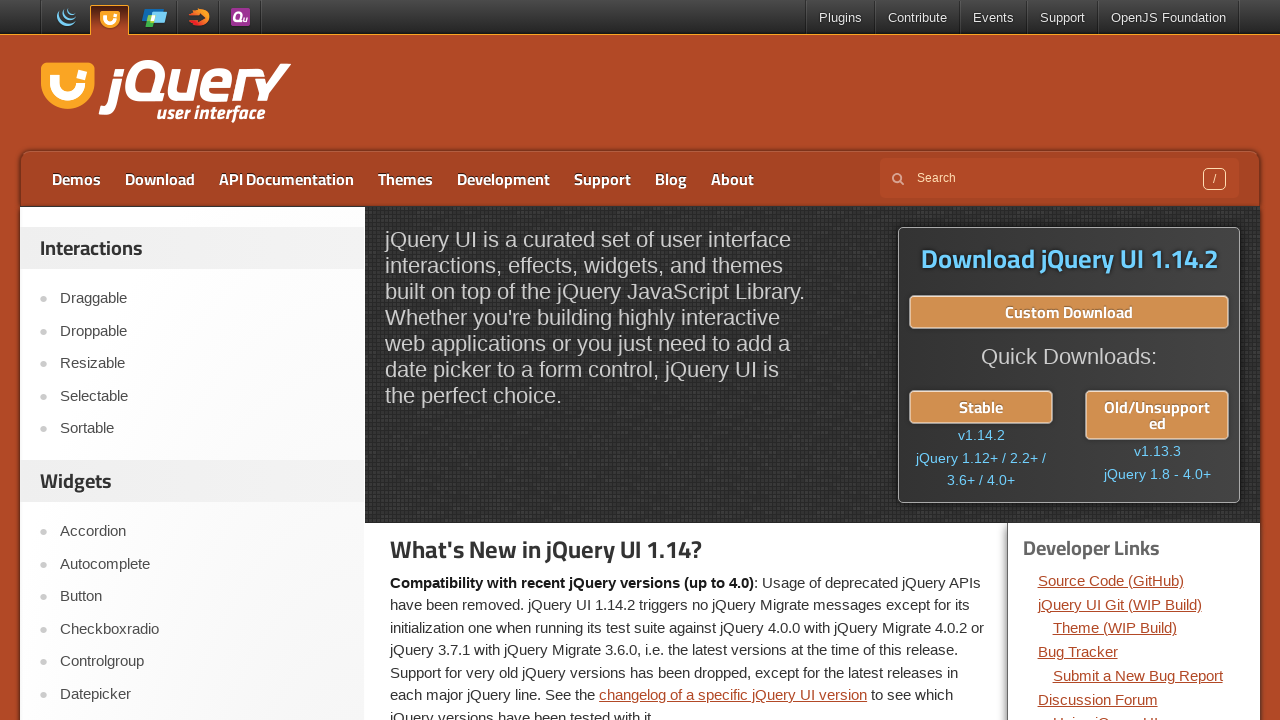

Clicked on Tooltip link in main page at (202, 360) on xpath=//a[text()='Tooltip']
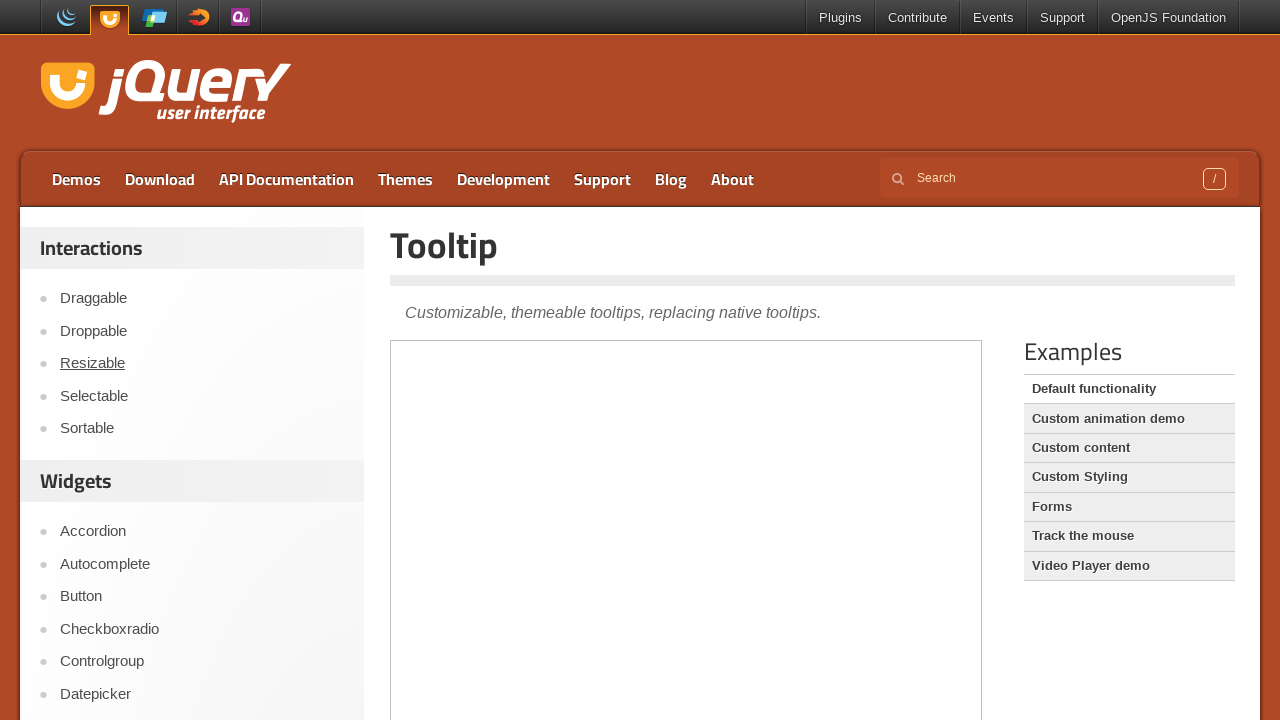

Located iframe containing demo
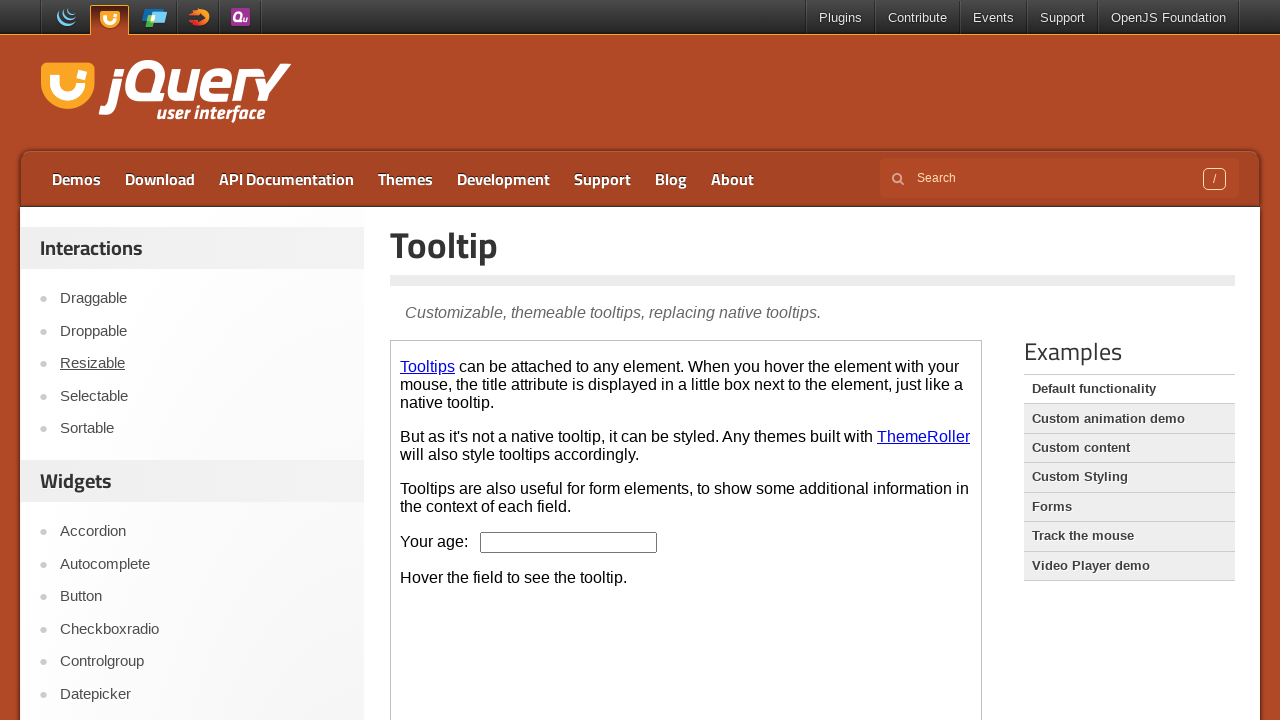

Hovered over 'Tooltips' link in iframe at (428, 366) on iframe >> nth=0 >> internal:control=enter-frame >> xpath=//a[text()='Tooltips']
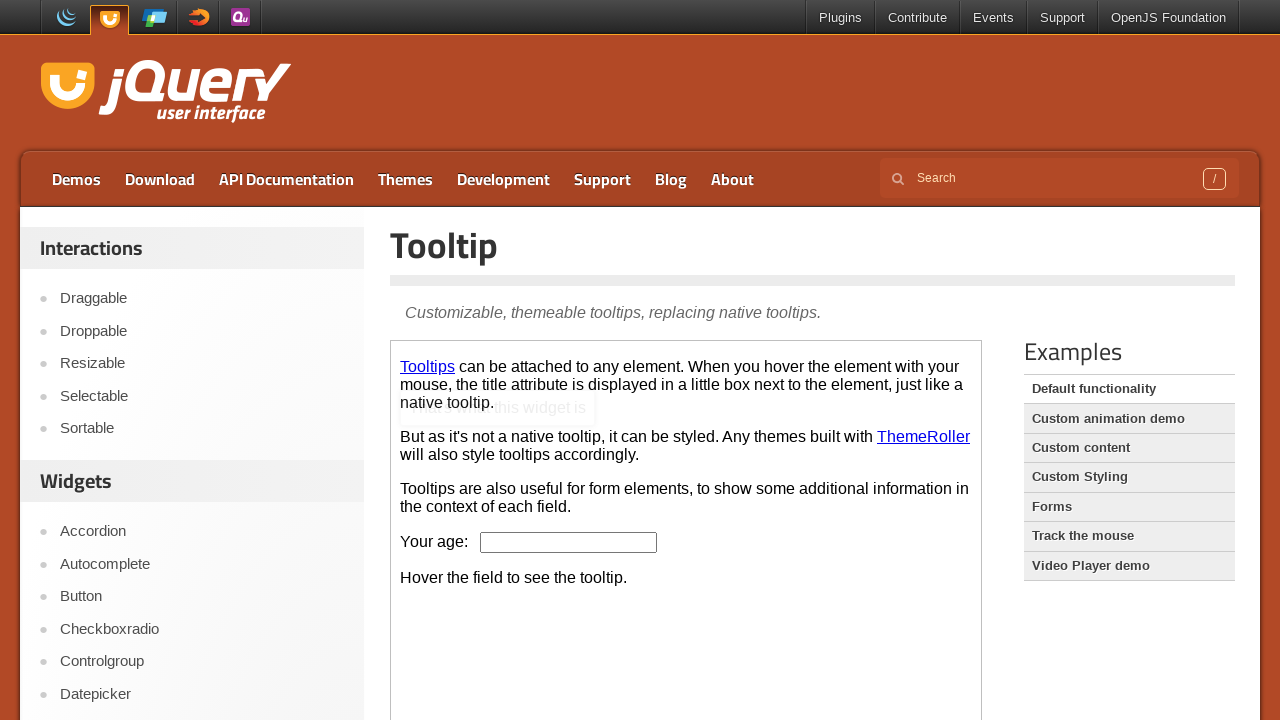

Waited 3 seconds to observe tooltip
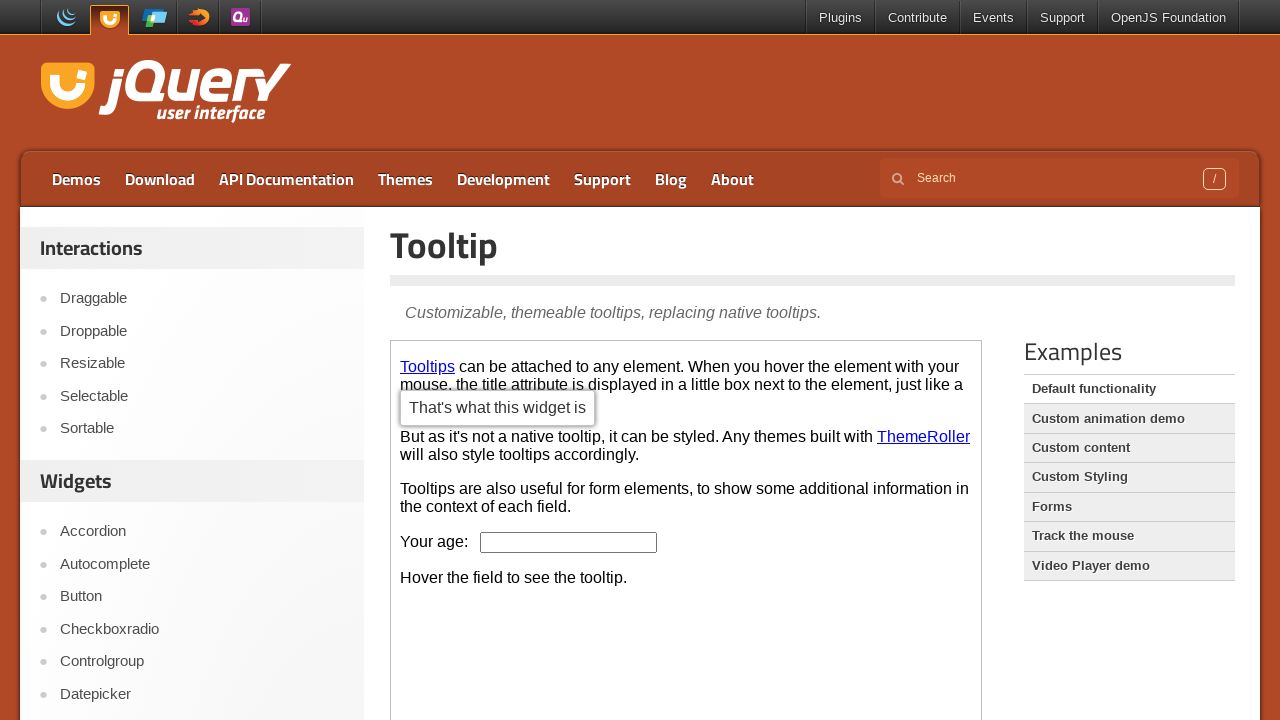

Hovered over 'ThemeRoller' link in iframe at (924, 436) on iframe >> nth=0 >> internal:control=enter-frame >> xpath=//a[text()='ThemeRoller
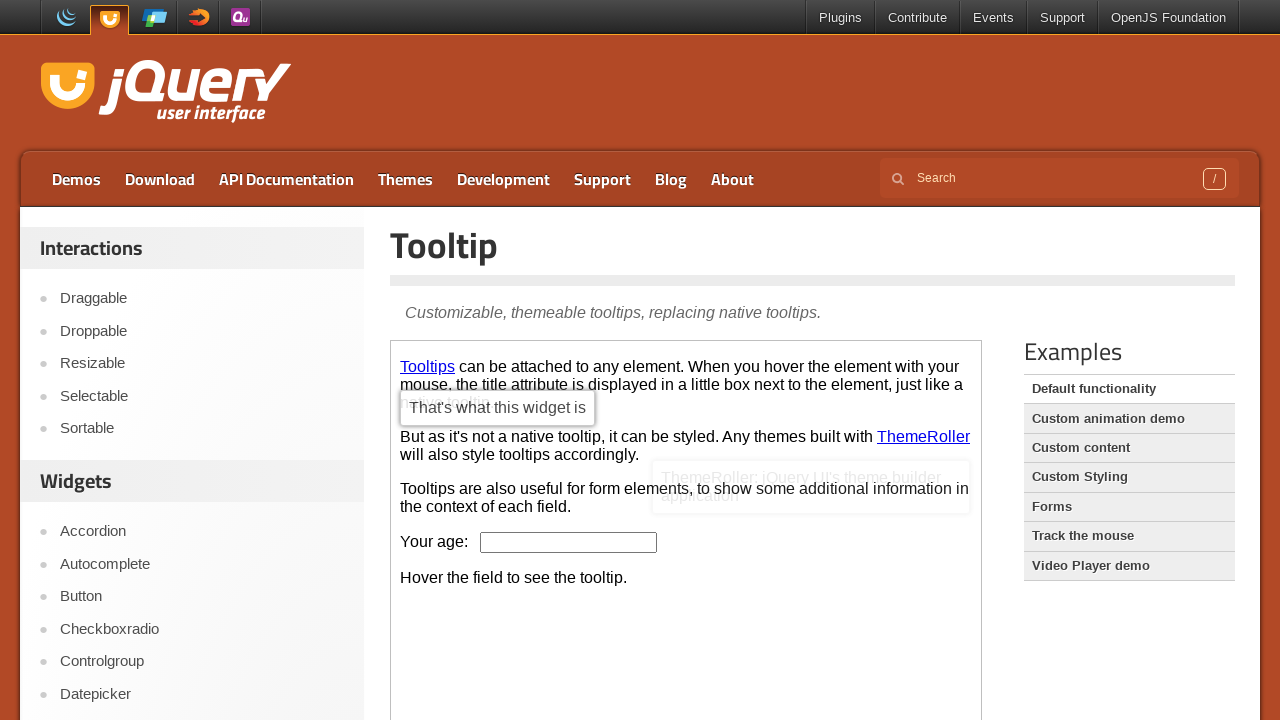

Waited 3 seconds to observe ThemeRoller tooltip
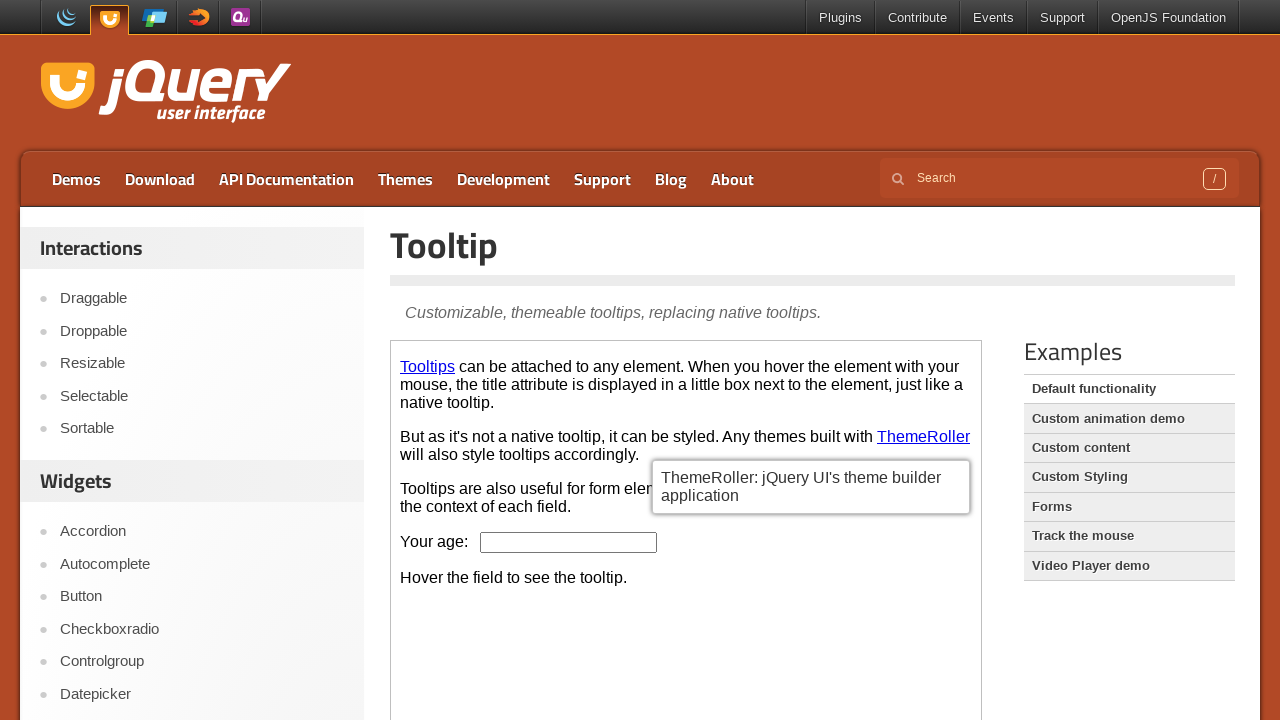

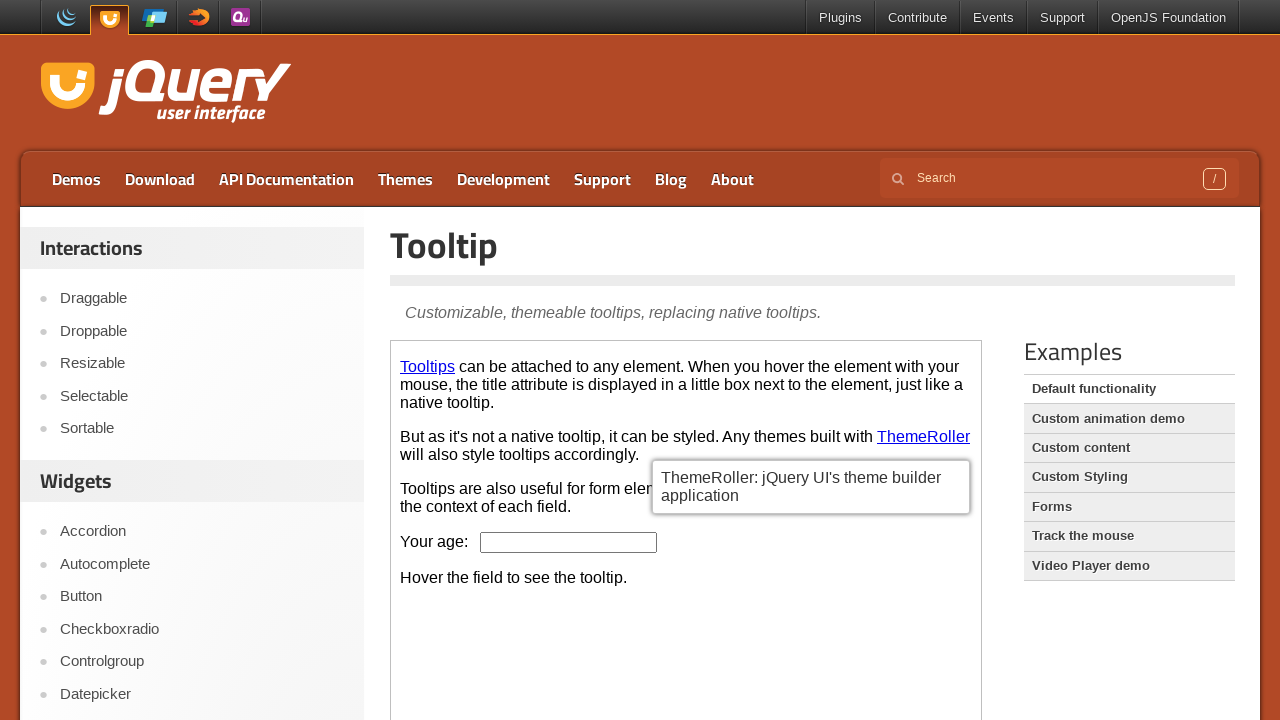